Navigates to an NVD vulnerability detail page, clicks on the CVSS 3.1 button to expand the CVSS panel, and waits for the CVSS vector information to load.

Starting URL: https://nvd.nist.gov/vuln/detail/CVE-2019-3773

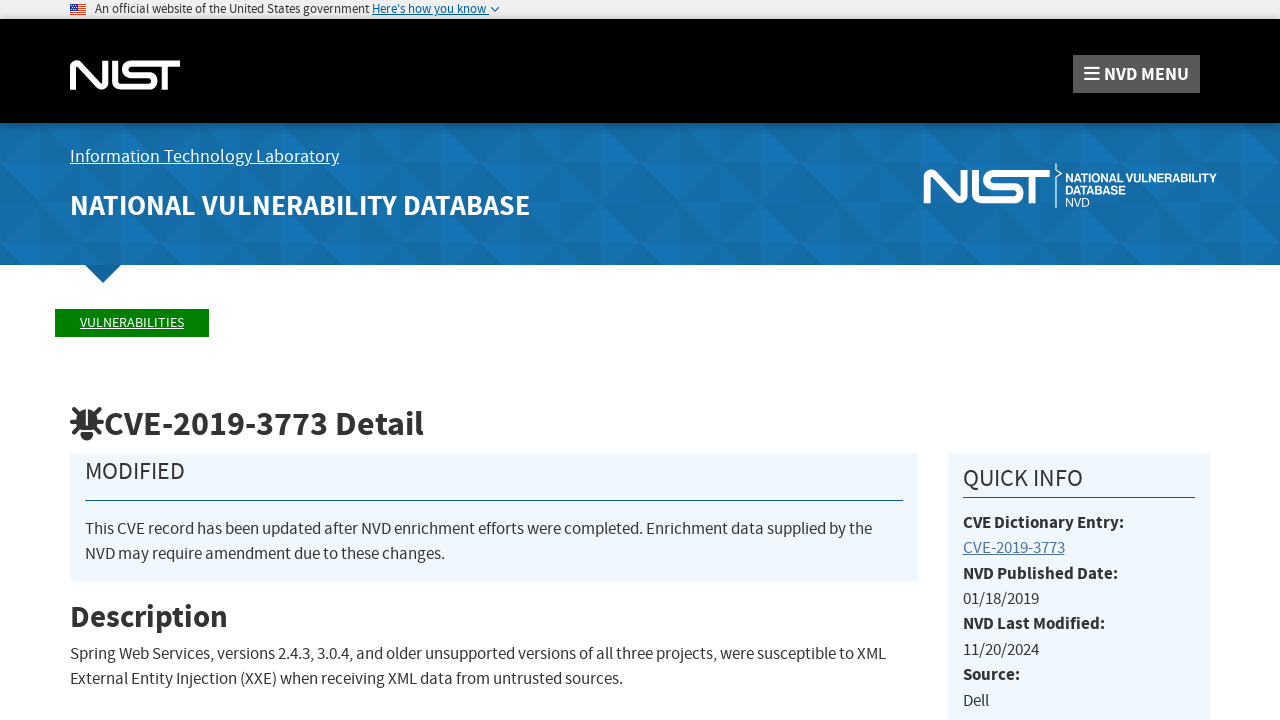

Navigated to NVD vulnerability detail page for CVE-2019-3773
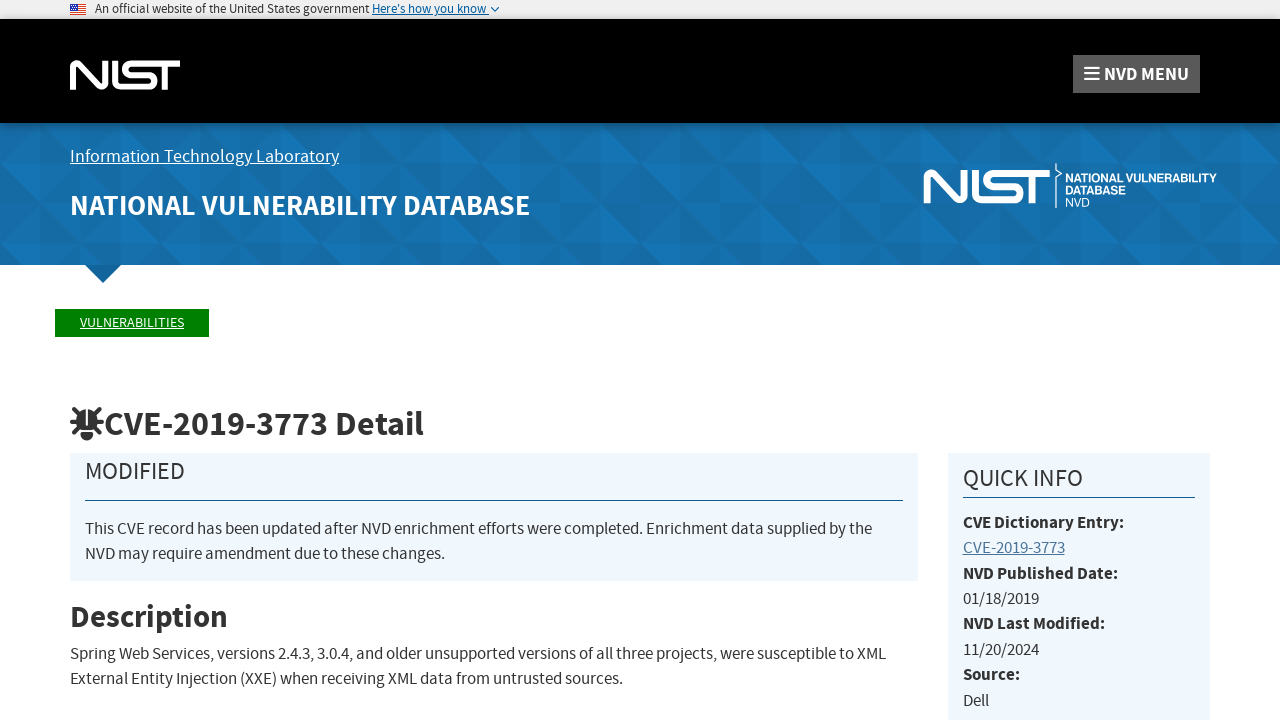

CVSS 3.1 button became visible
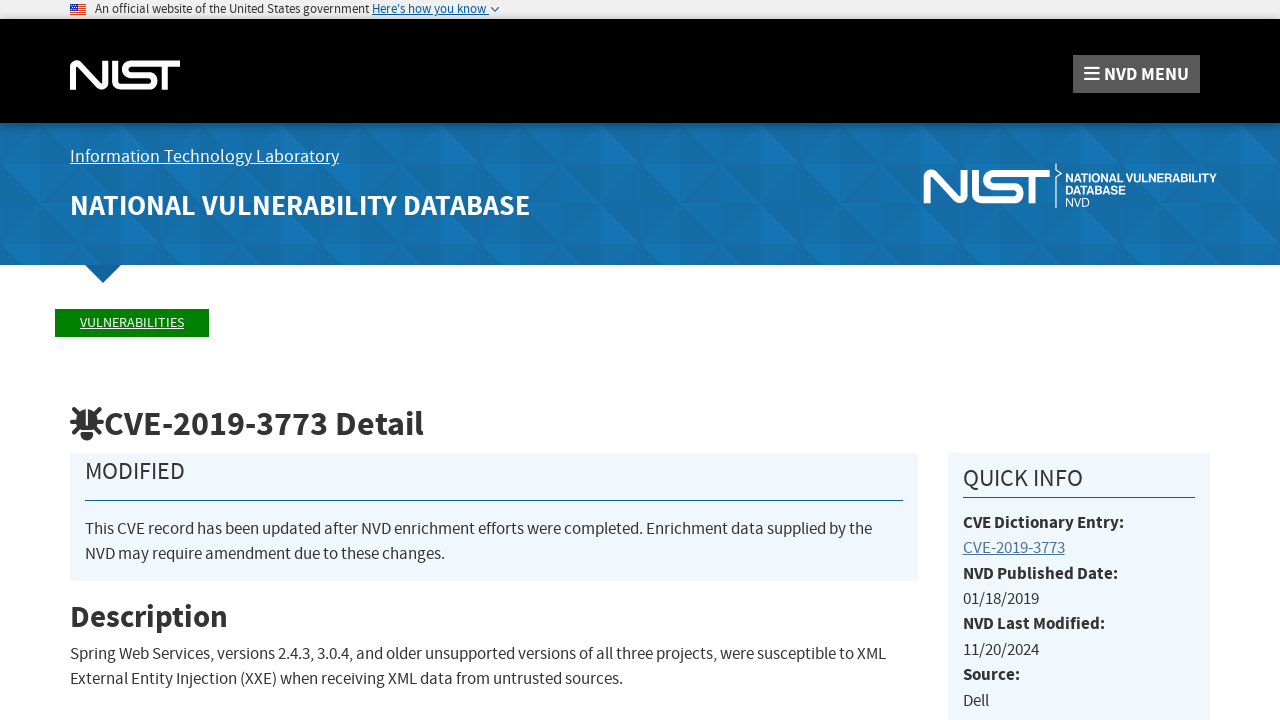

Clicked CVSS 3.1 button to expand CVSS panel at (416, 360) on #btn-cvss3
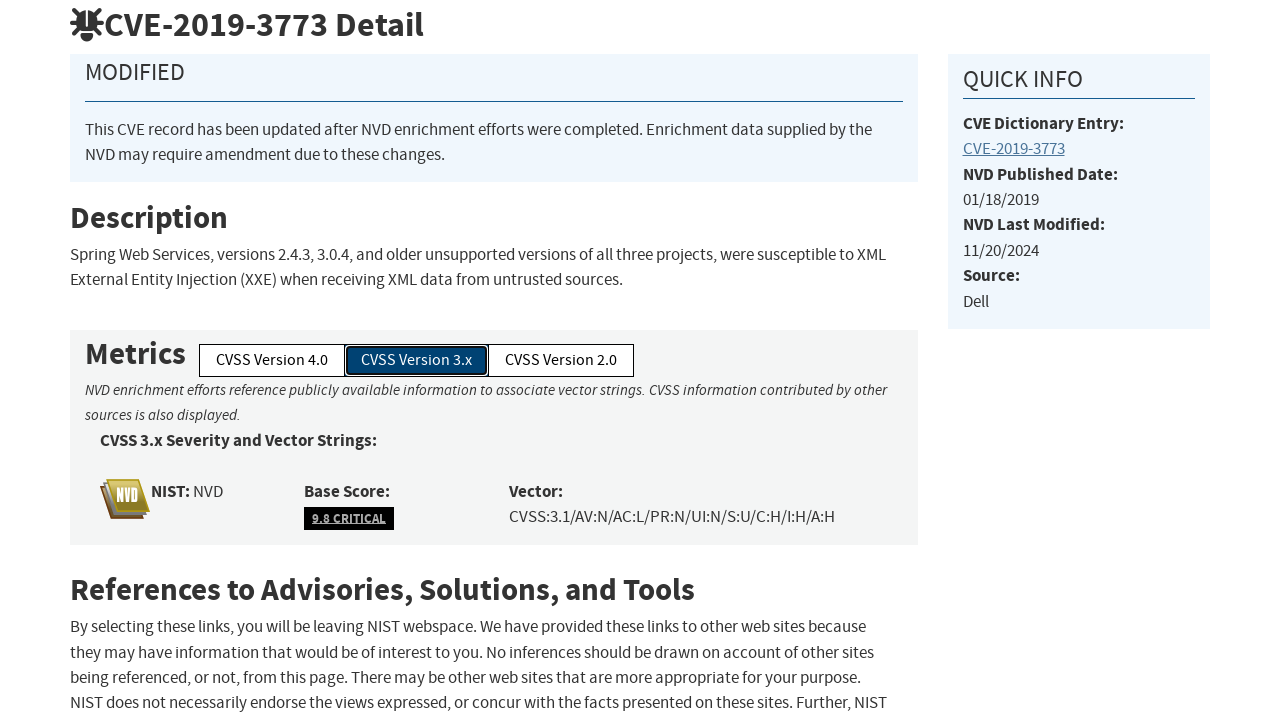

CVSS vector information loaded in CVSS panel
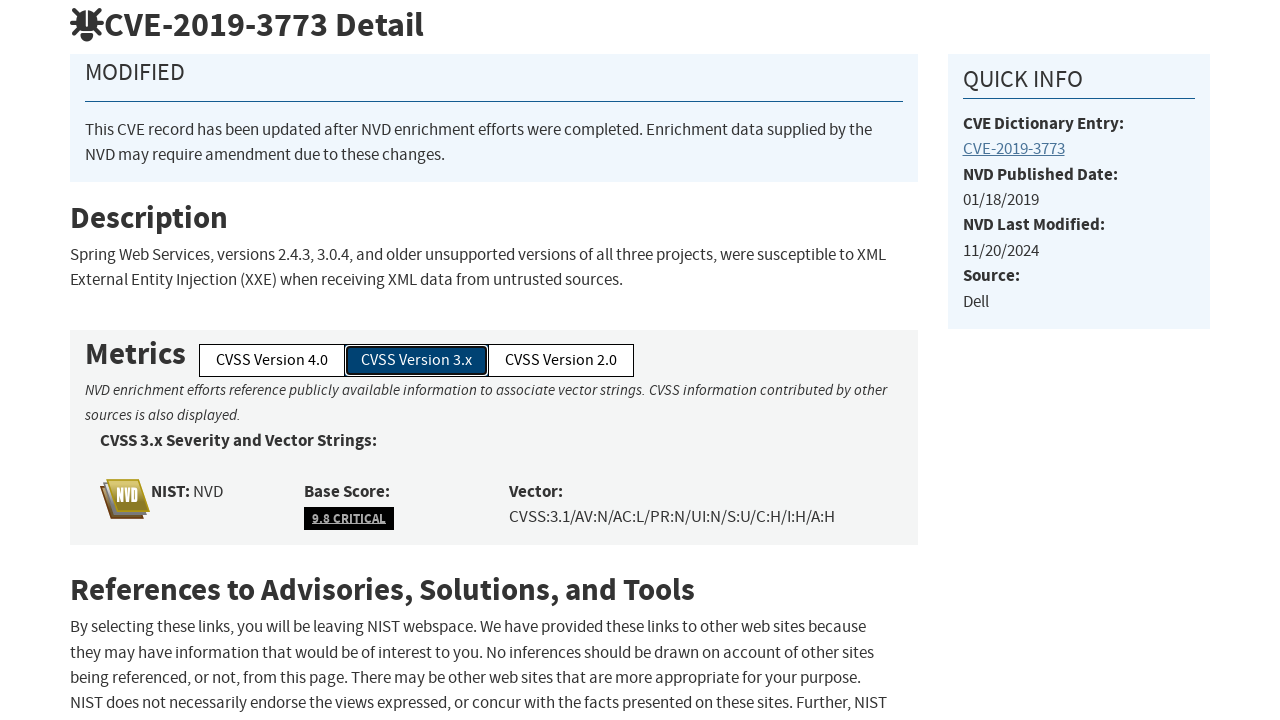

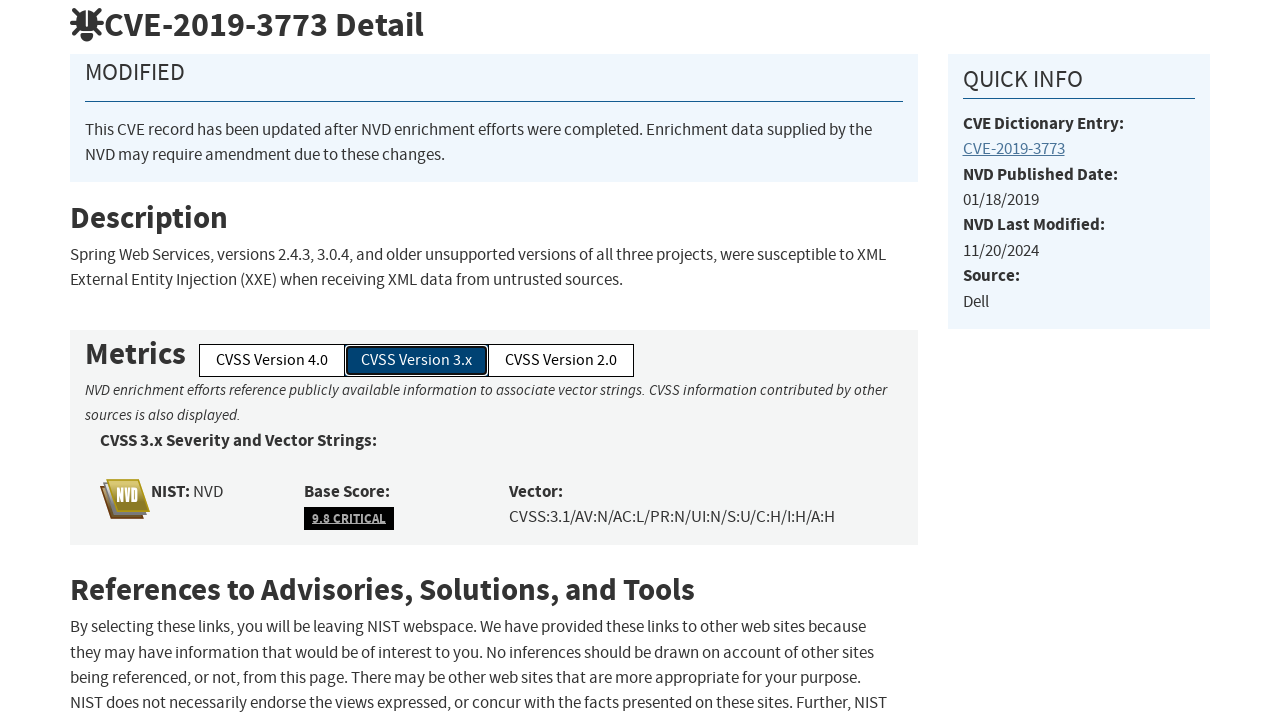